Tests dynamic loading functionality by clicking a Start button and waiting for the dynamically loaded "Hello World!" text to appear

Starting URL: https://the-internet.herokuapp.com/dynamic_loading/2

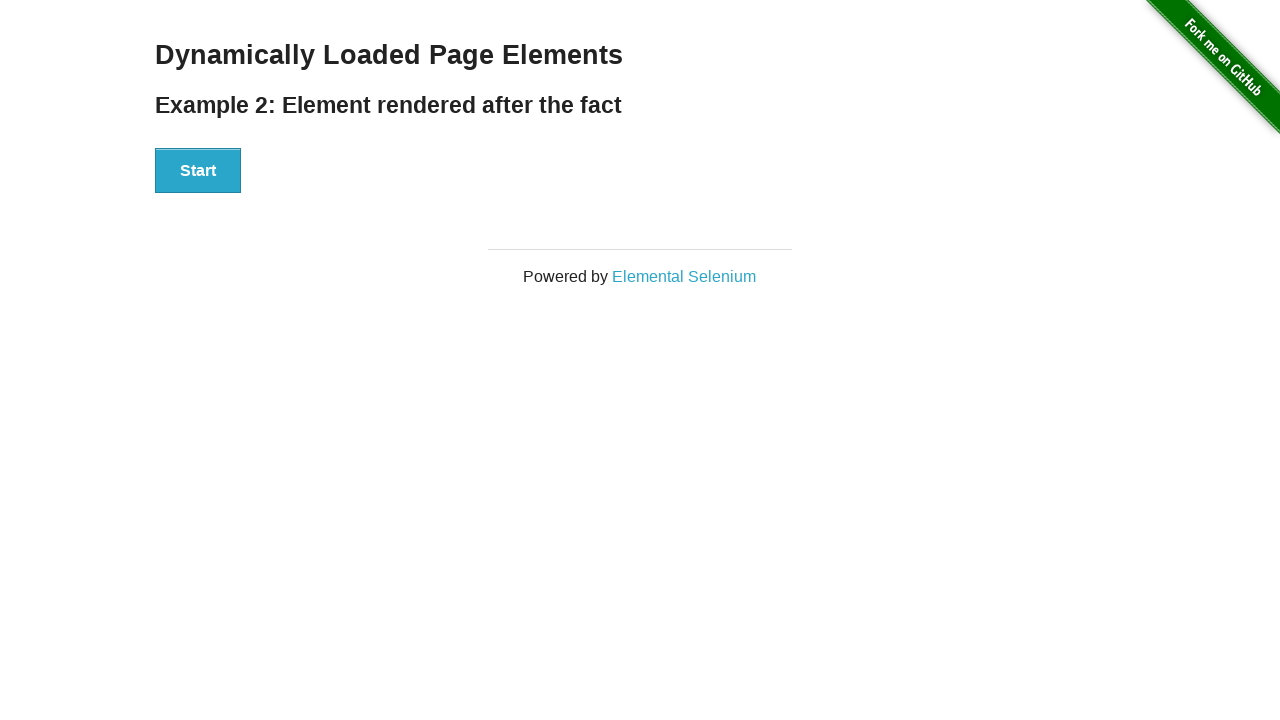

Clicked the Start button to trigger dynamic loading at (198, 171) on xpath=//button[text()='Start']
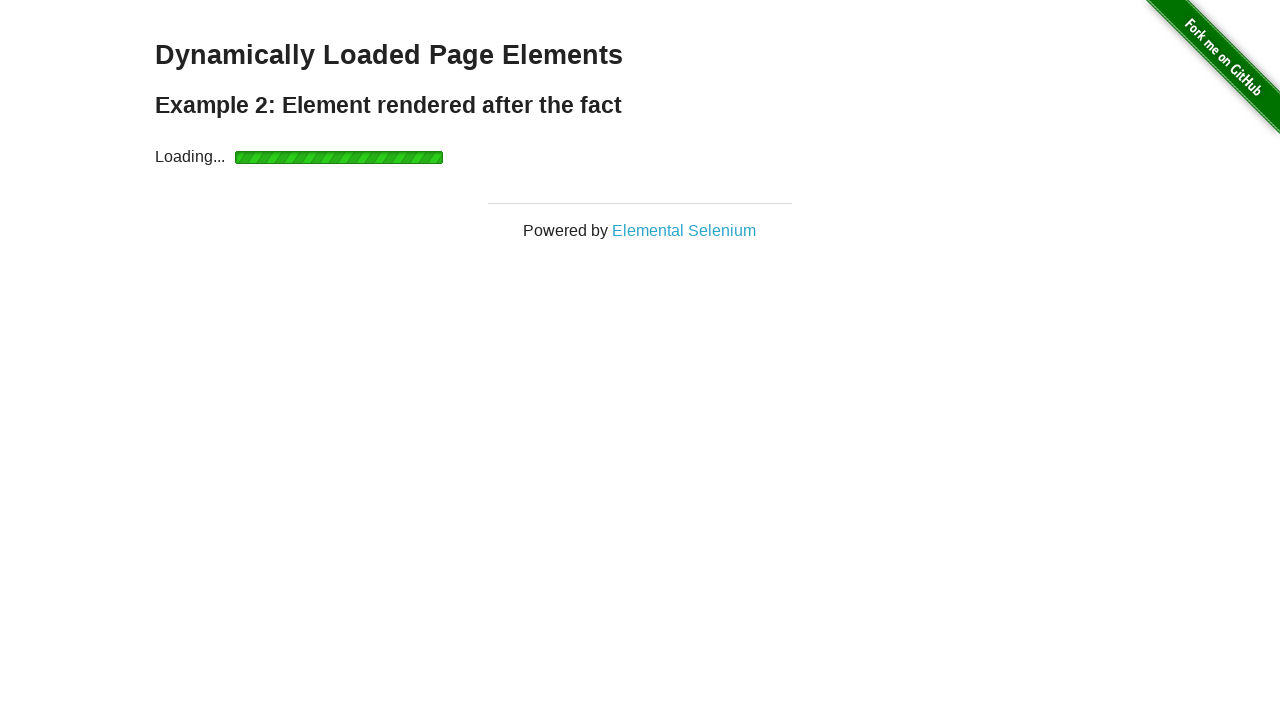

Waited for dynamically loaded 'Hello World!' text to appear
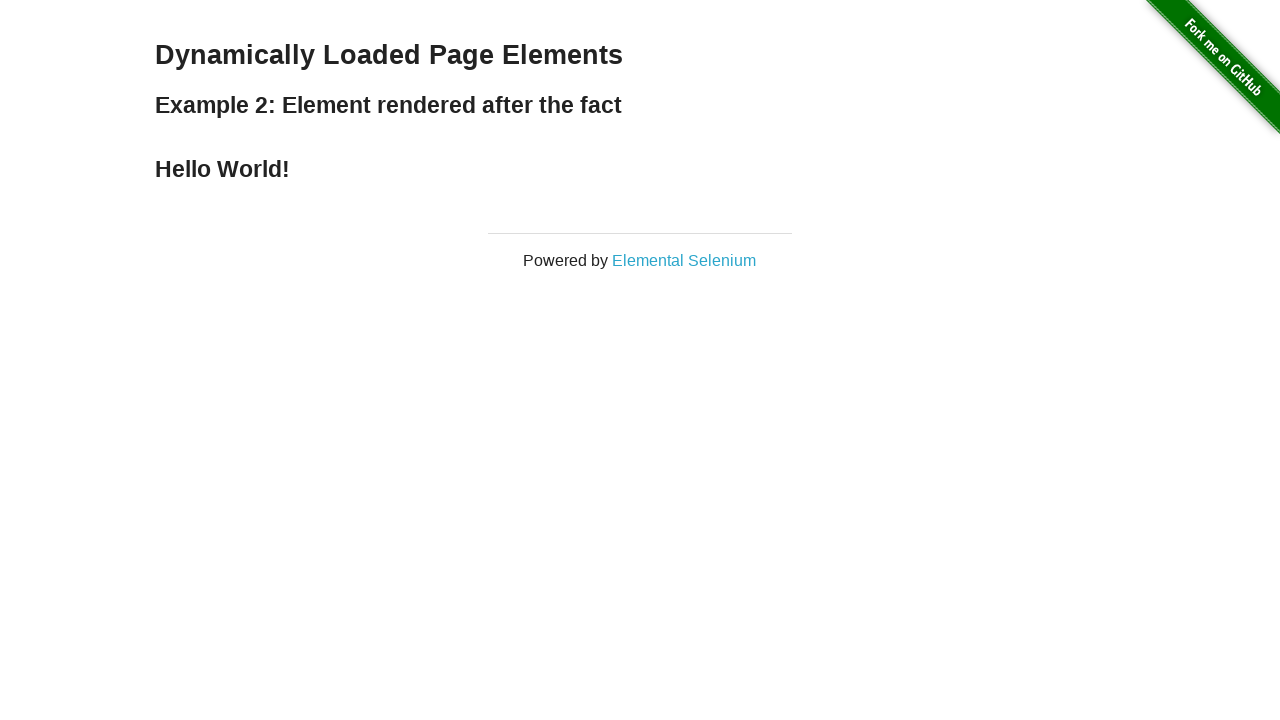

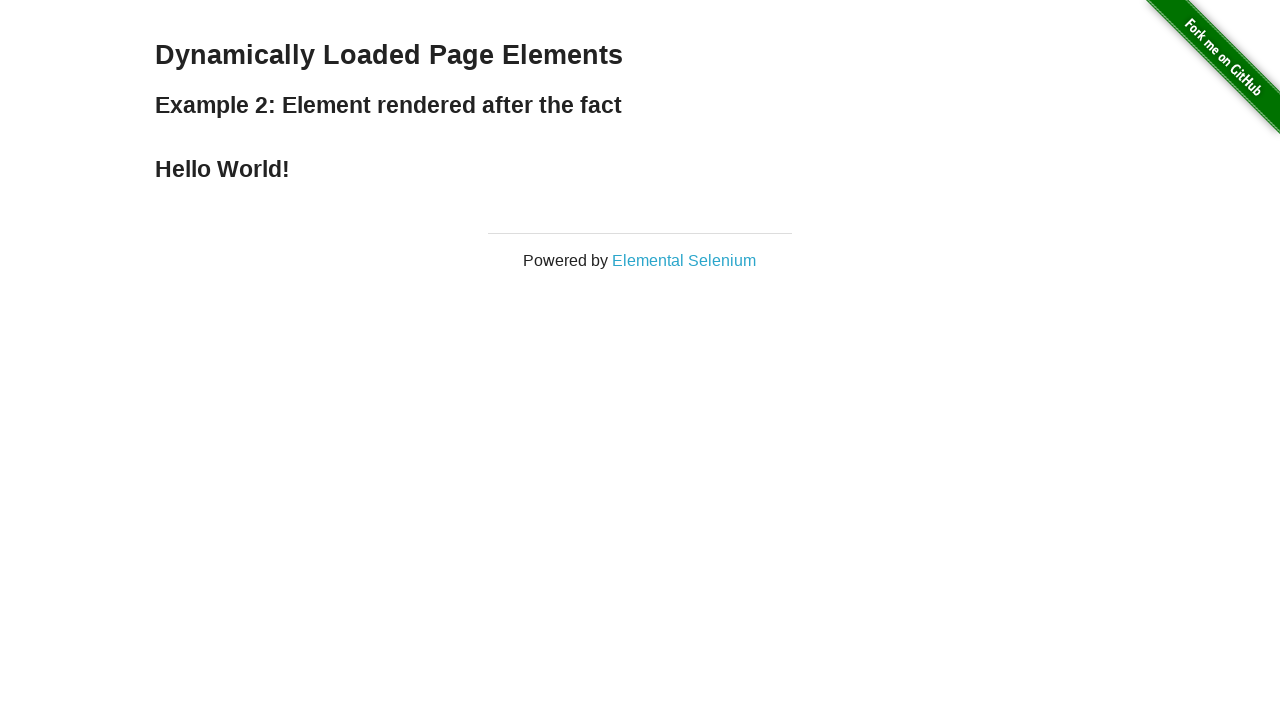